Tests handling multiple browser tabs by clicking a link that opens a popup, interacting with the new page, then navigating in both windows

Starting URL: https://automationbysqatools.blogspot.com/p/manual-testing.html

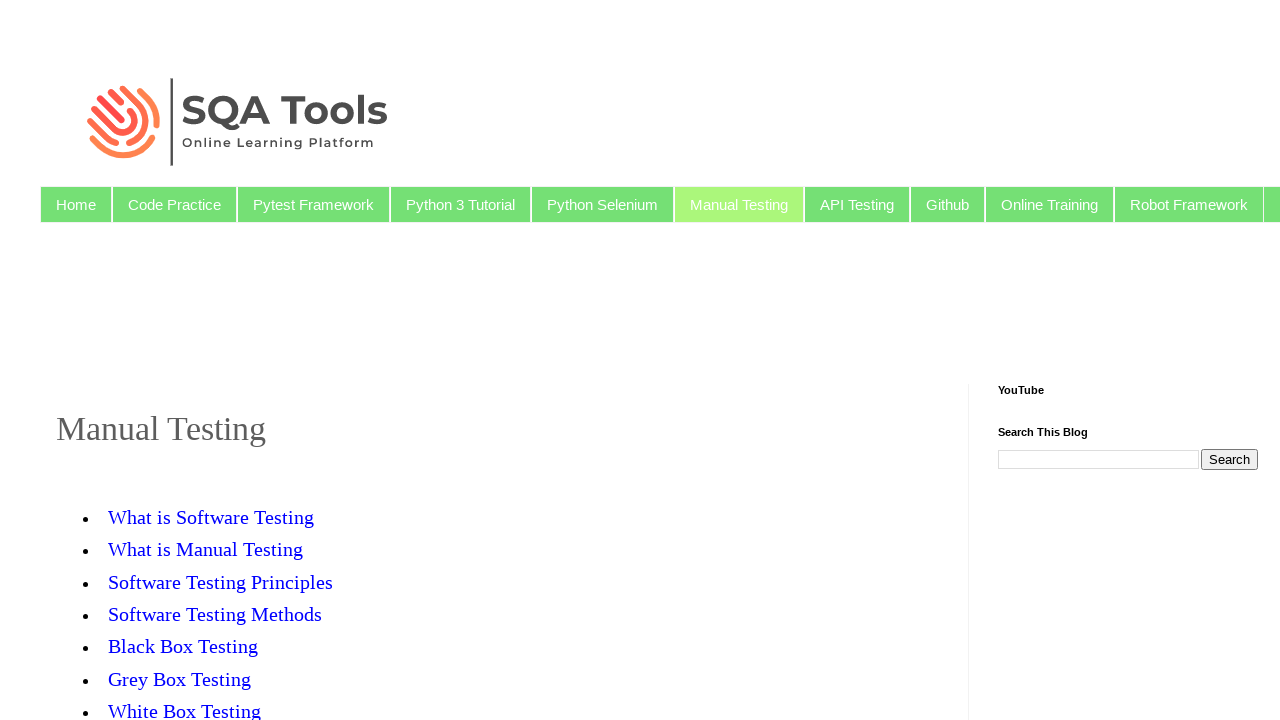

Clicked 'Software Testing Principles' link and popup window opened at (220, 582) on internal:text="Software Testing Principles"i
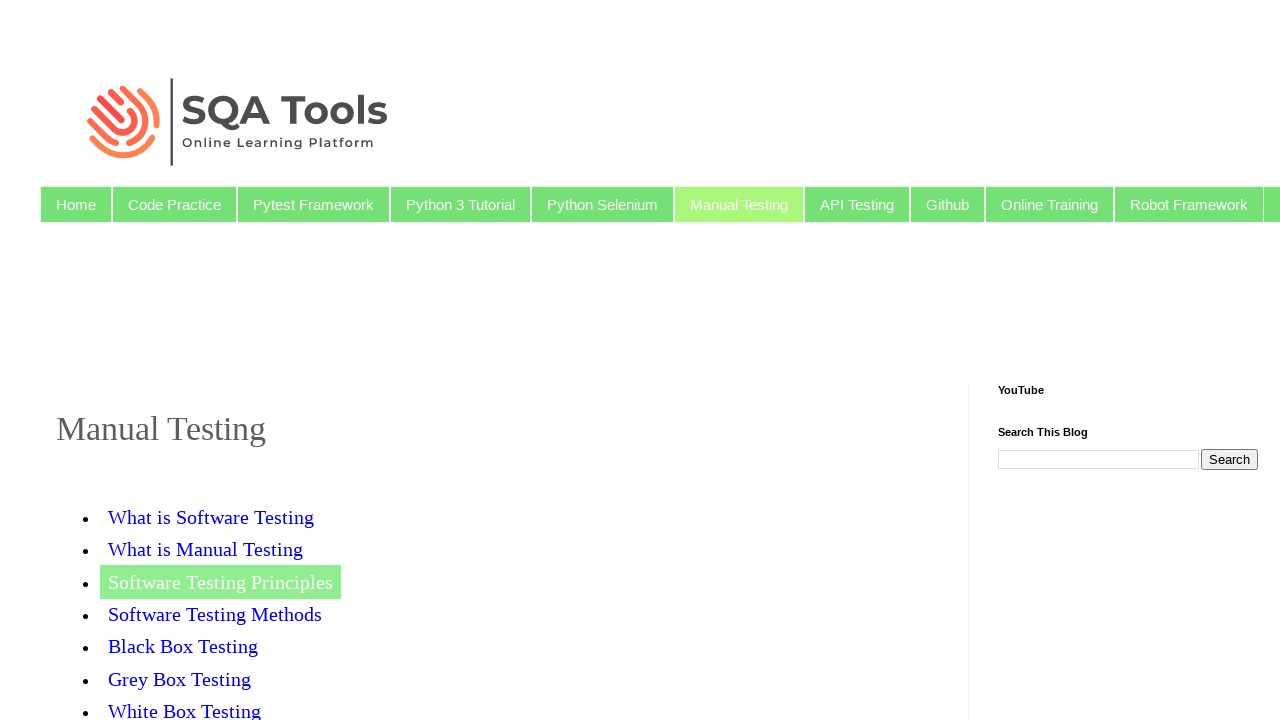

Captured new popup page reference
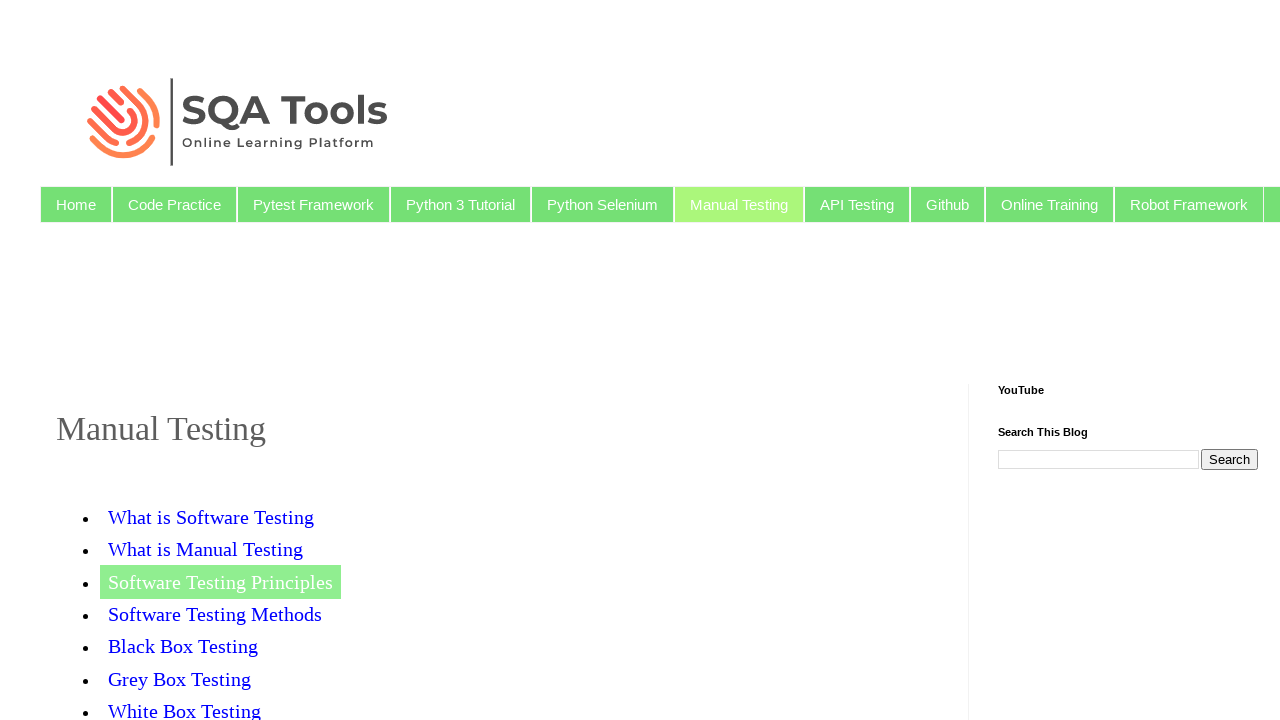

New popup page loaded successfully
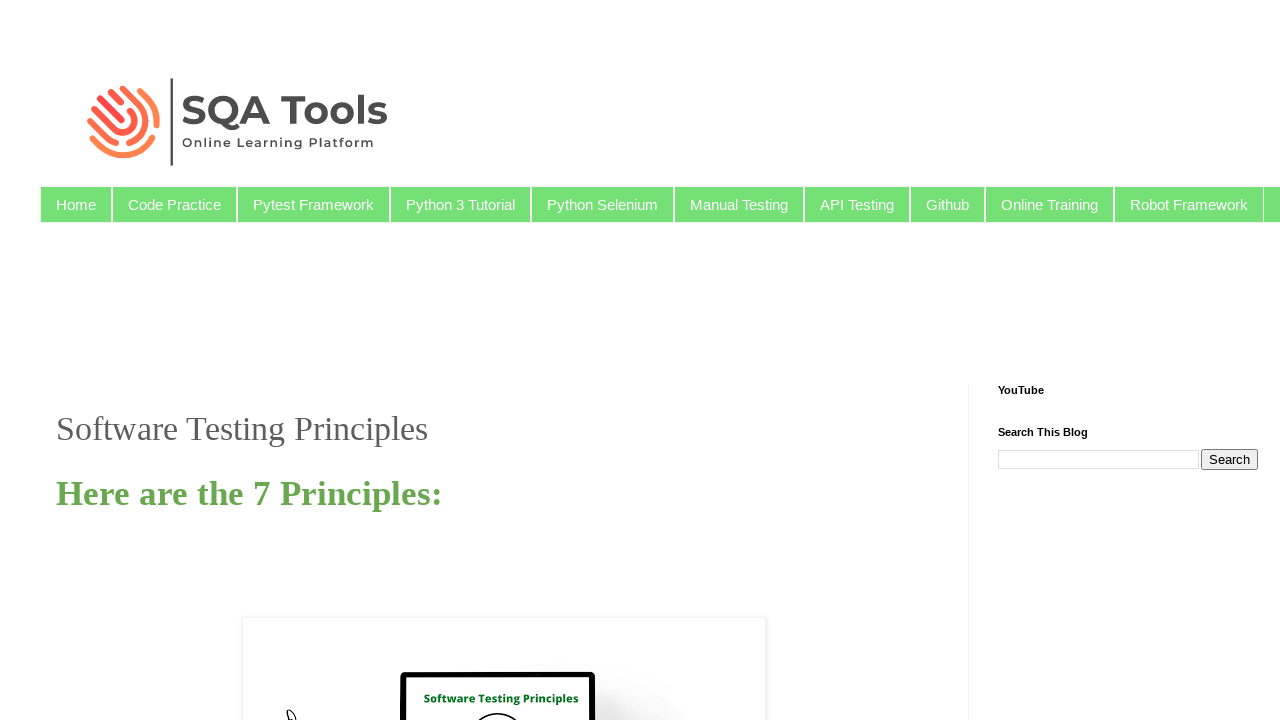

Clicked 'Online Training' link in popup page at (1050, 204) on internal:text="Online Training"i
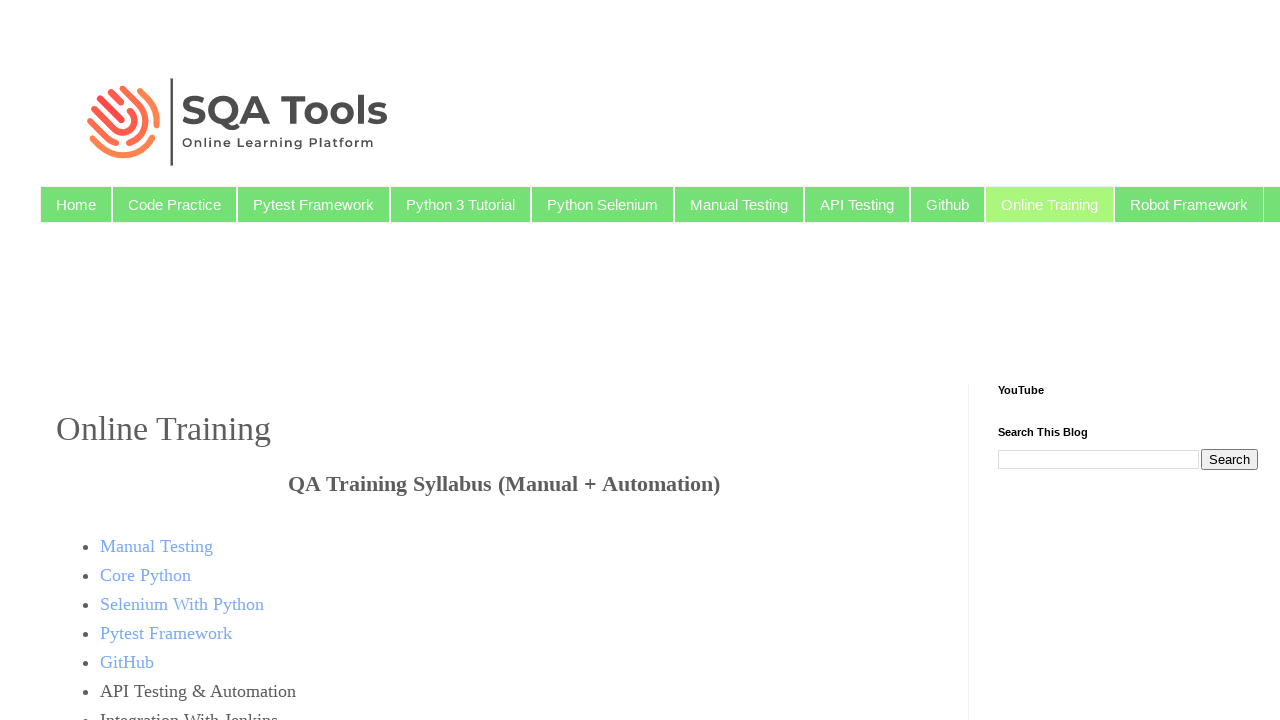

Closed the popup page
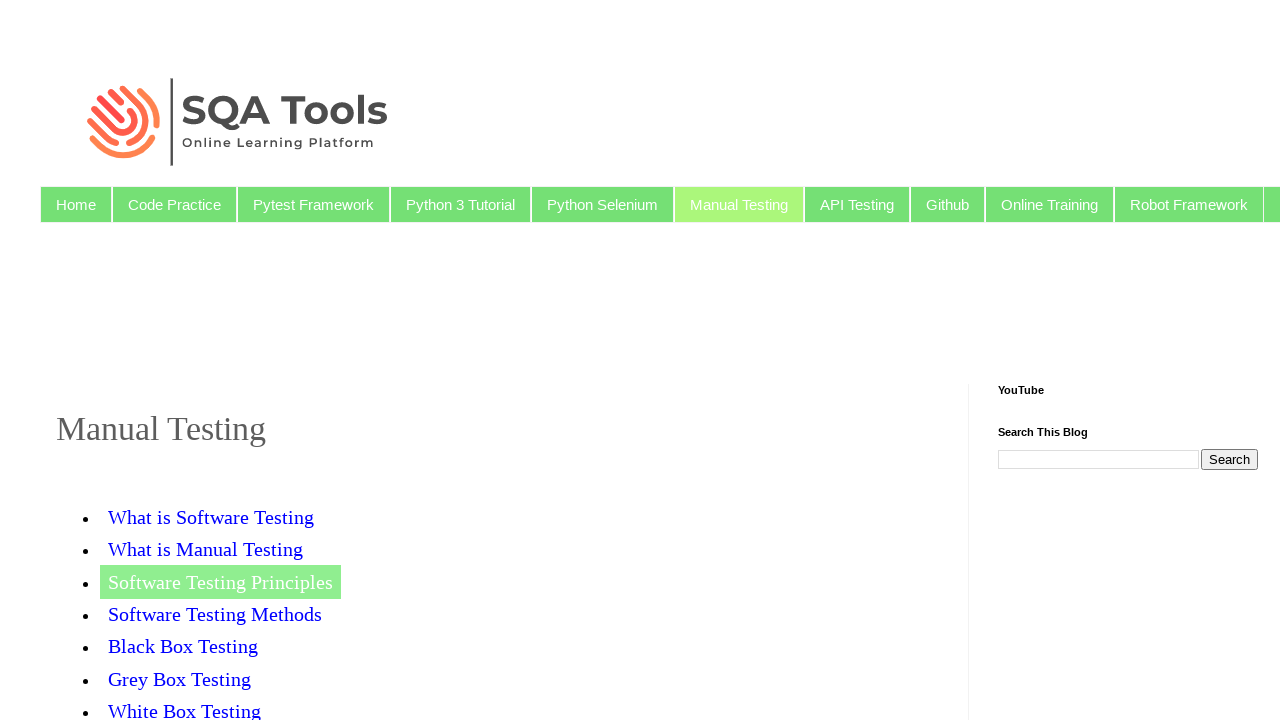

Clicked 'Robot Framework' link in original page at (1189, 204) on internal:text="Robot Framework"i
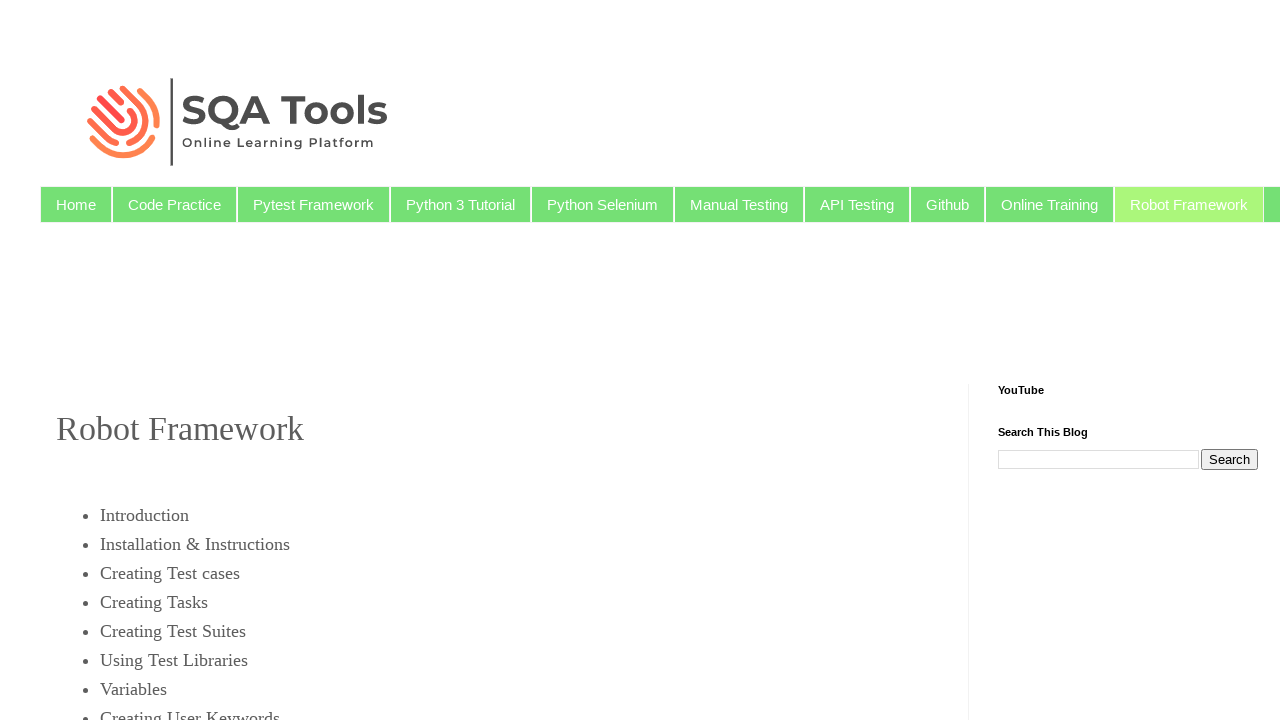

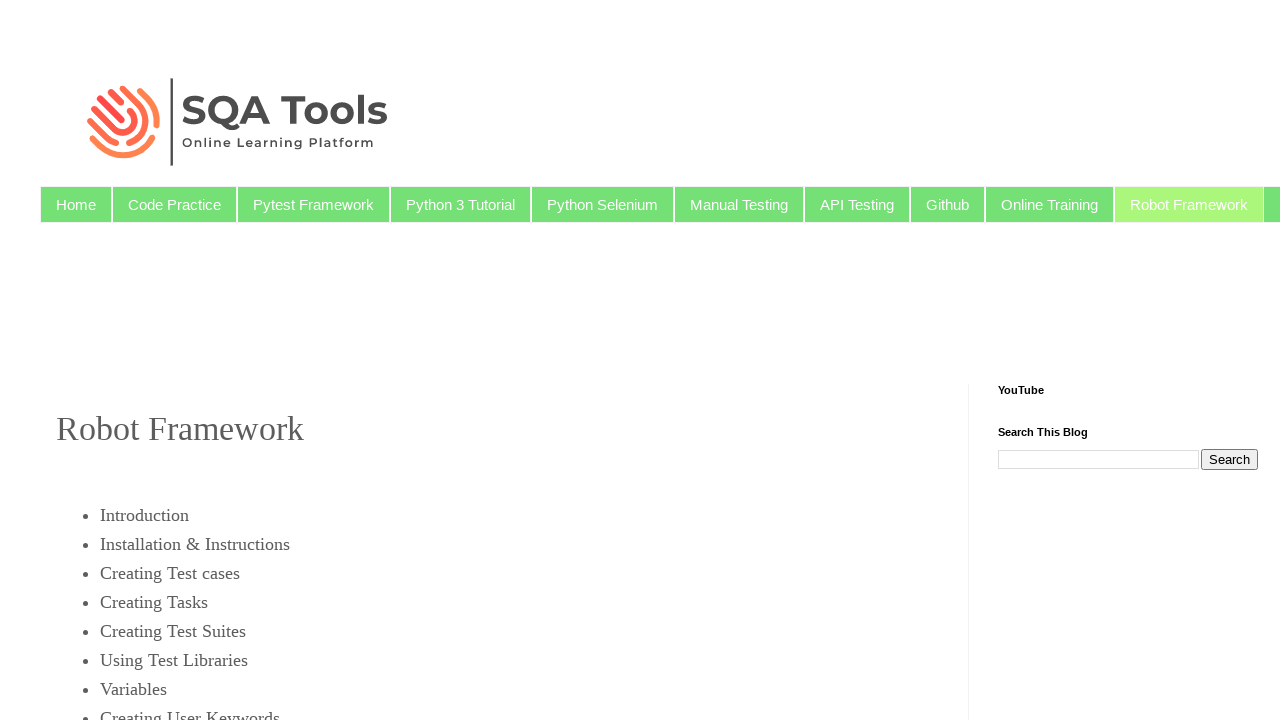